Tests a registration form by filling out personal information fields including first name, last name, address, email, phone number, selecting gender and hobbies, entering passwords, and clearing a field.

Starting URL: https://demo.automationtesting.in/Register.html

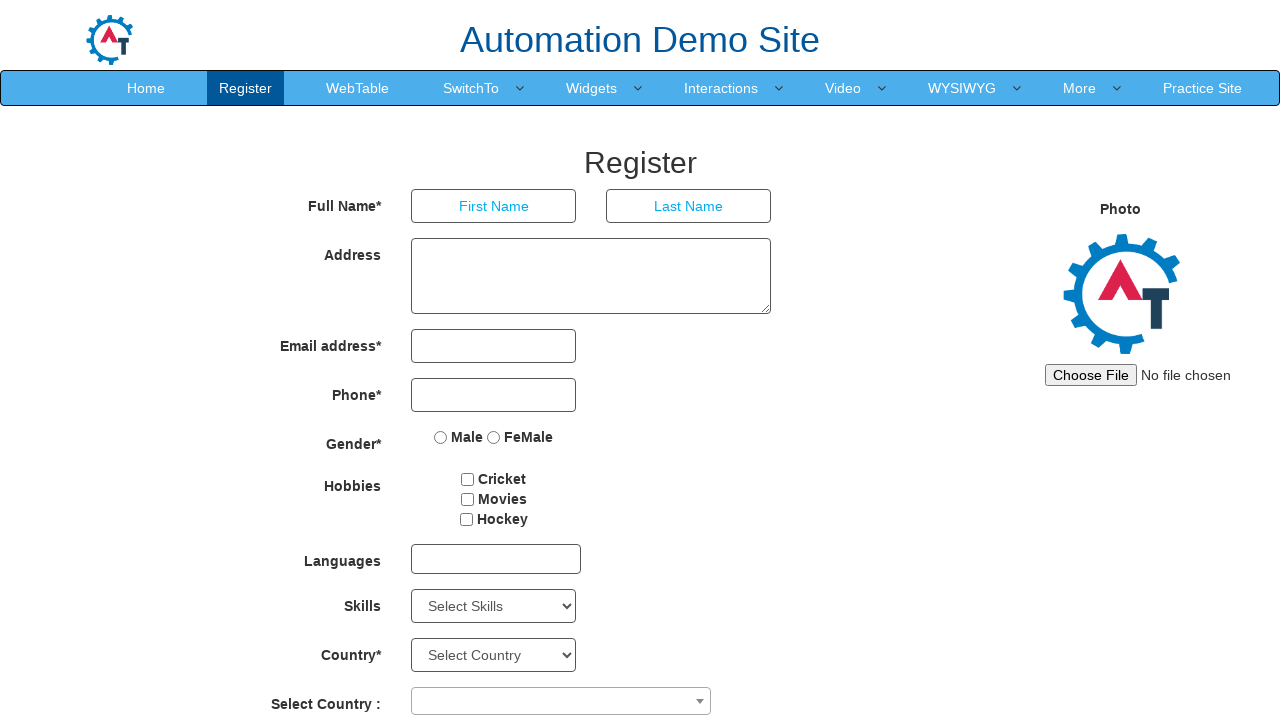

Filled first name field with 'Marcus Johnson' on input[placeholder='First Name']
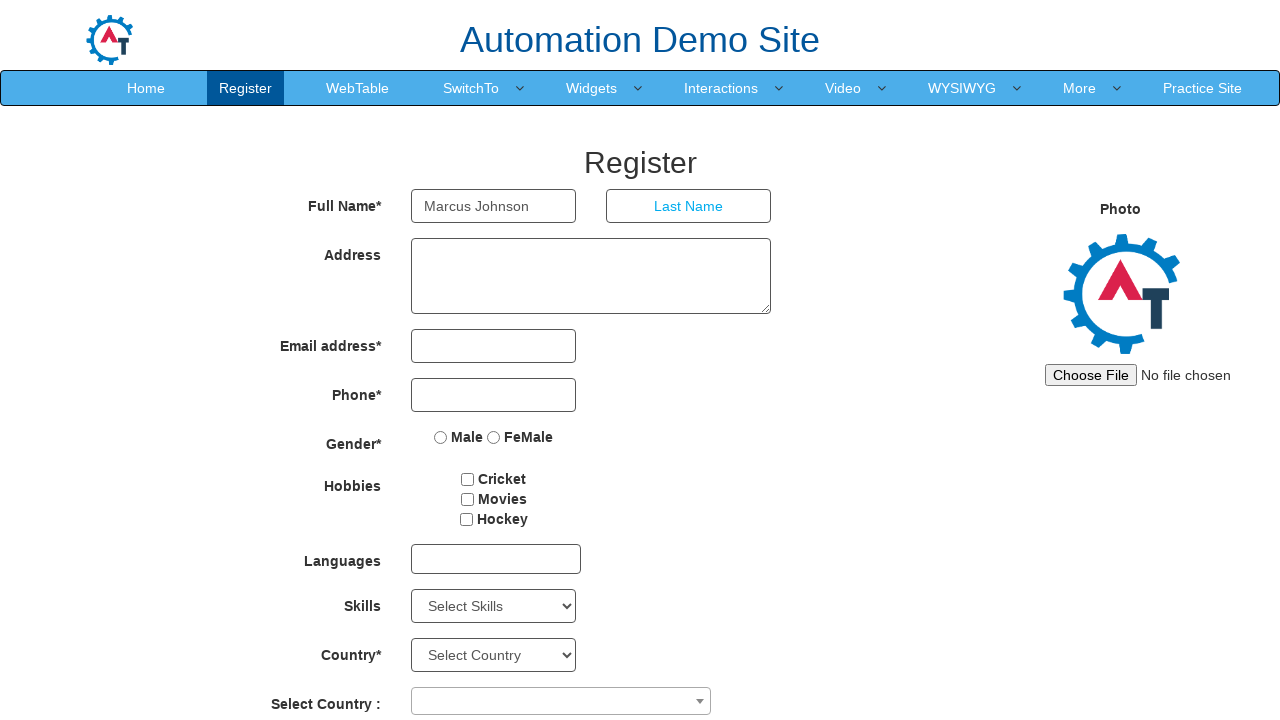

Filled last name field with 'T' on input[ng-model='LastName']
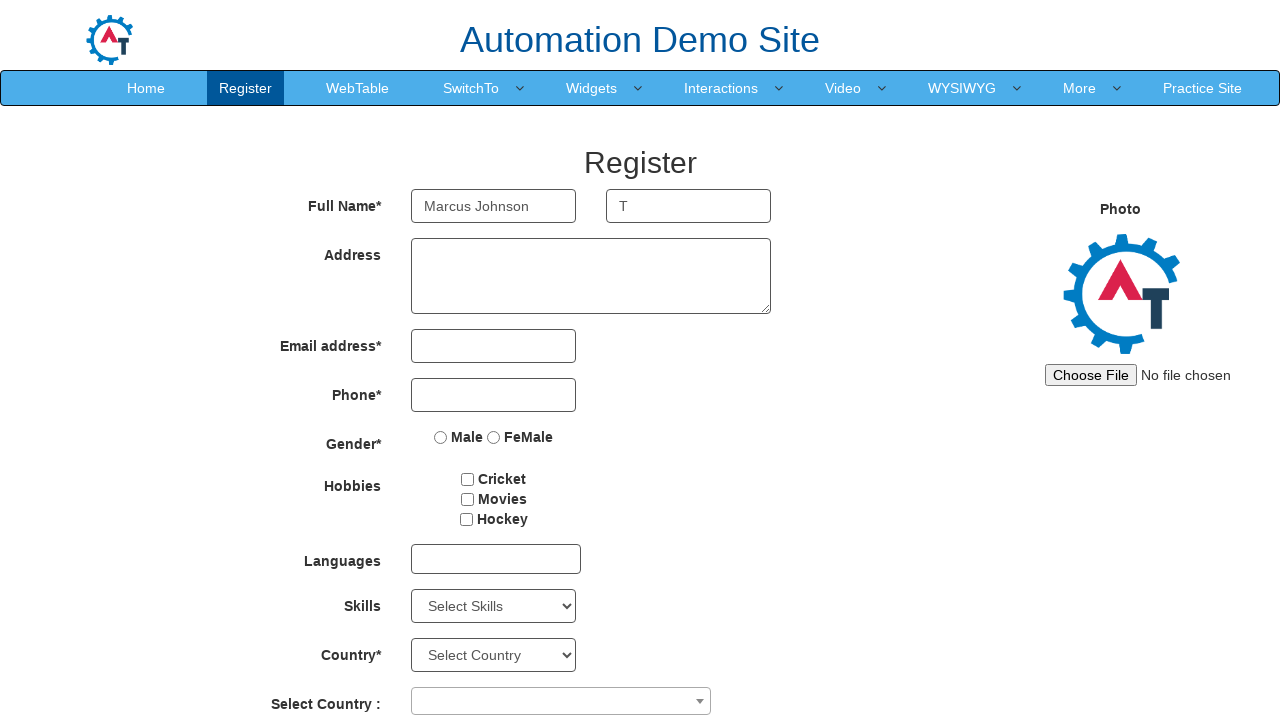

Filled address field with '742 Evergreen Terrace, Springfield' on textarea[rows='3']
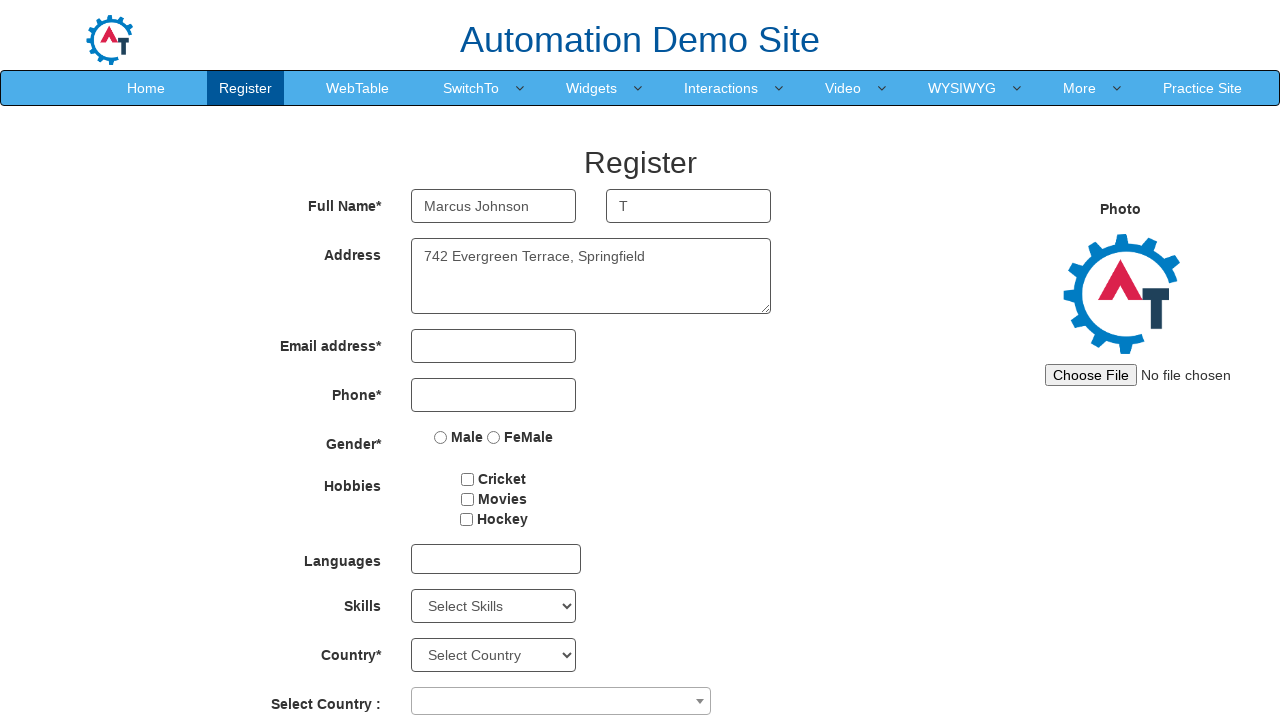

Filled email field with 'marcus.johnson@testmail.com' on input[type='email']
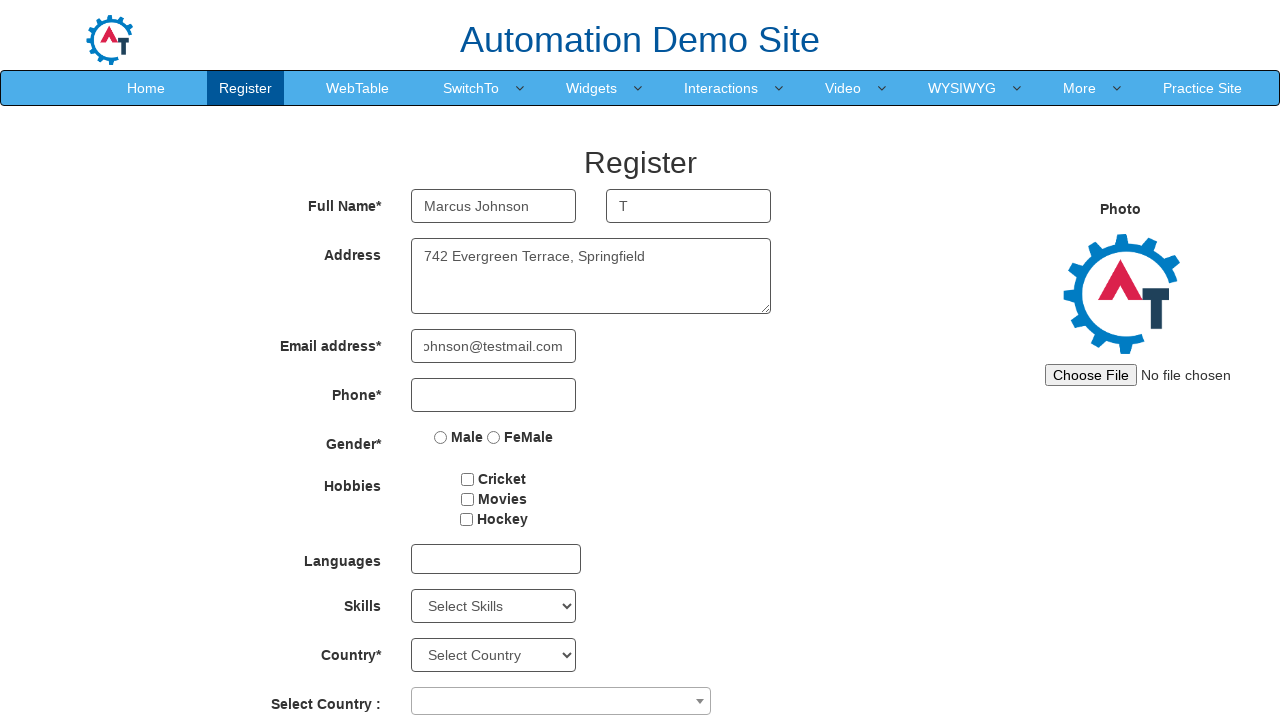

Filled phone number field with '5551234567' on input[type='tel']
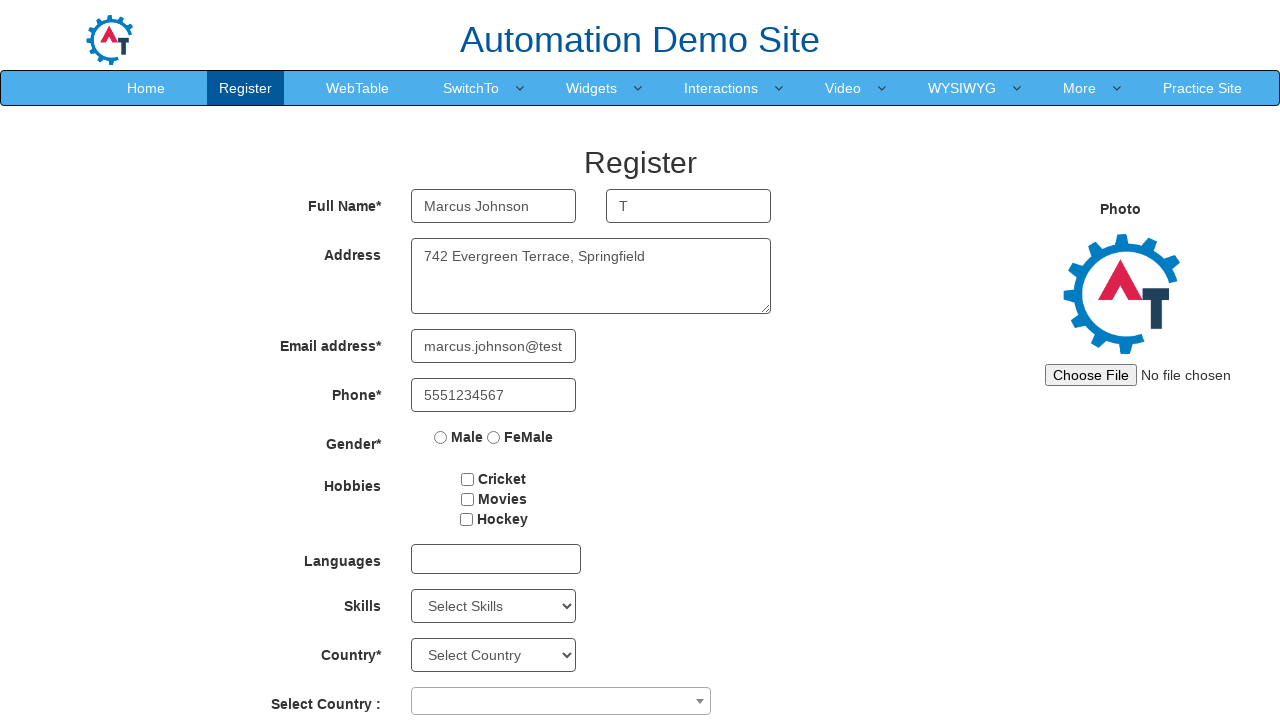

Selected Male gender radio button at (441, 437) on input[value='Male']
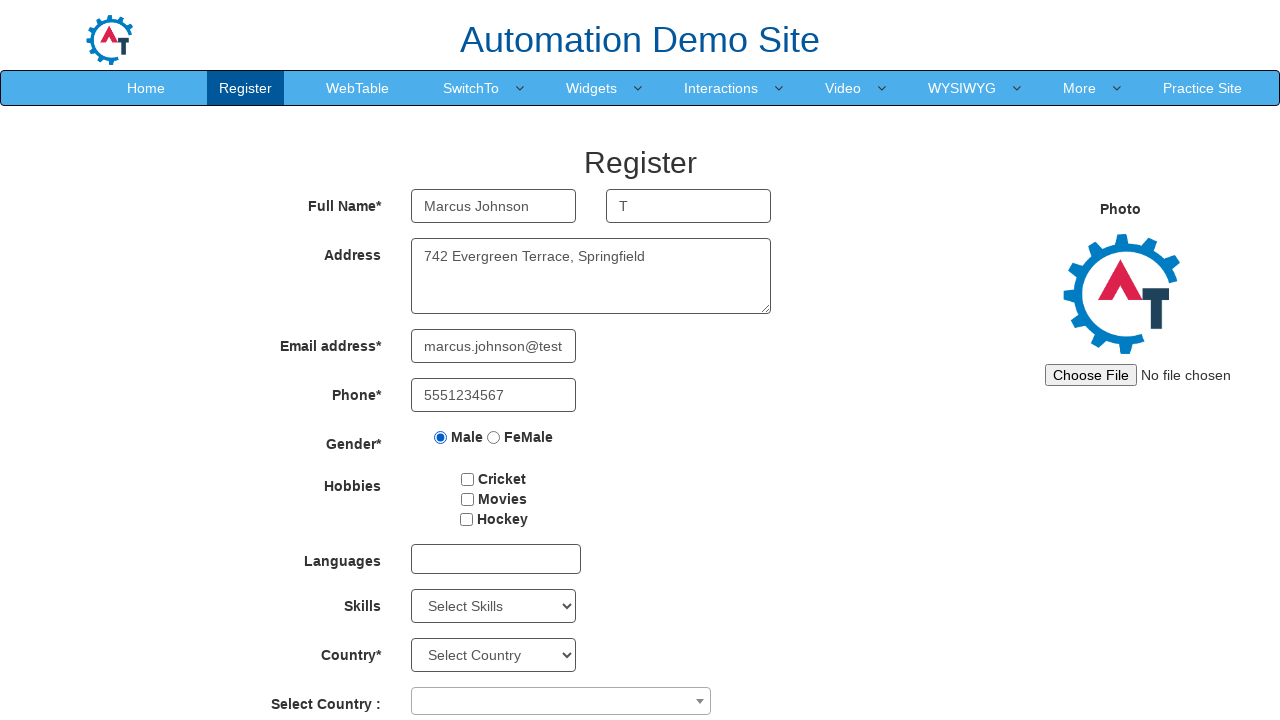

Selected Cricket hobby checkbox at (467, 499) on #checkbox2
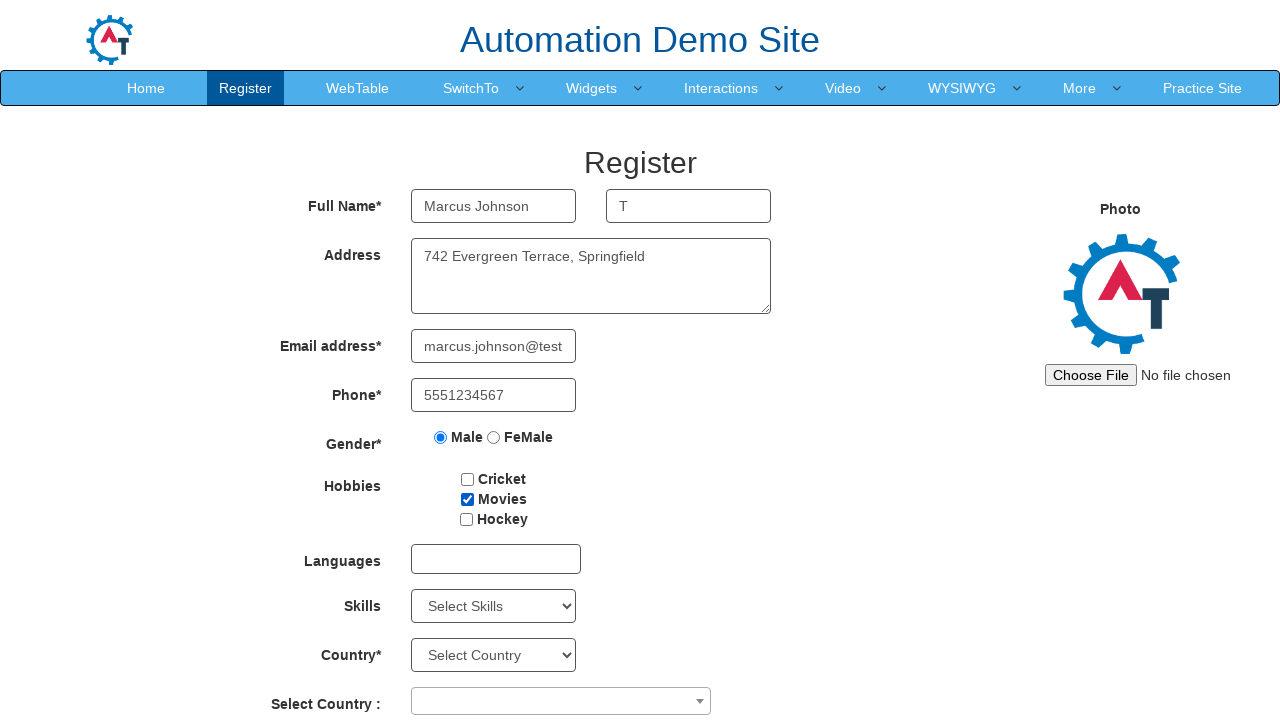

Filled first password field with 'SecurePass123' on #firstpassword
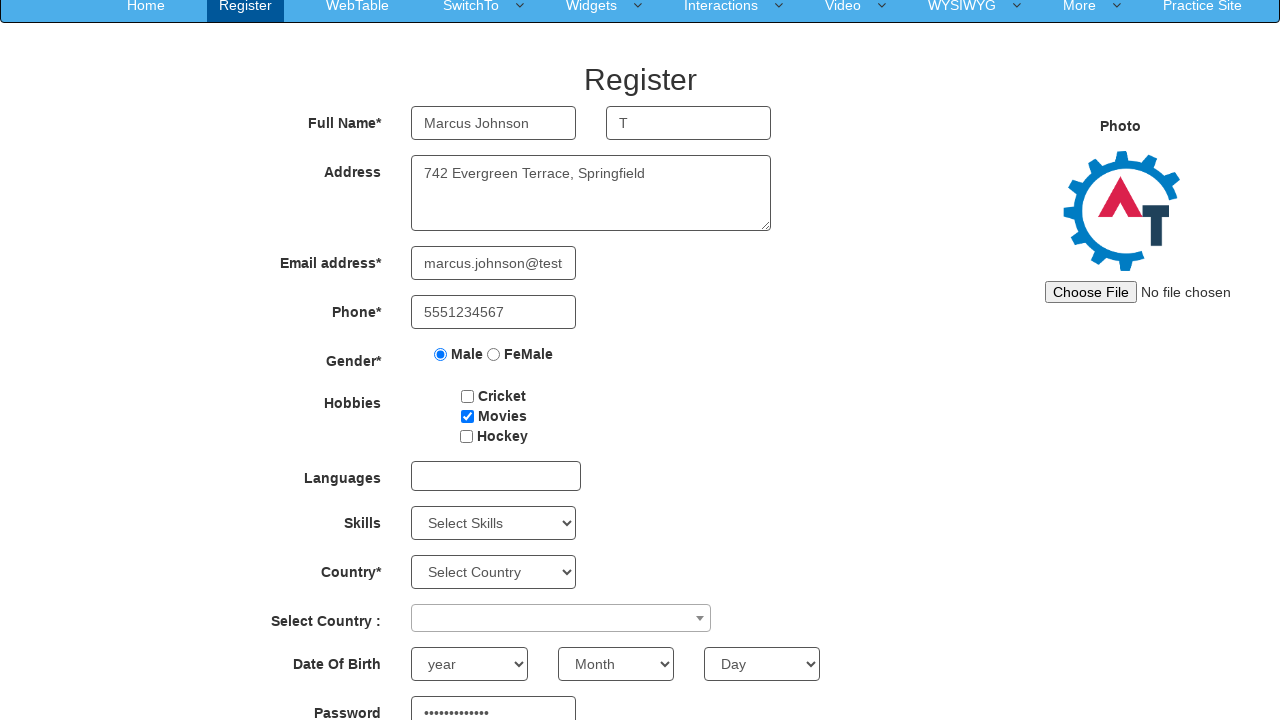

Filled confirm password field with 'SecurePass123' on #secondpassword
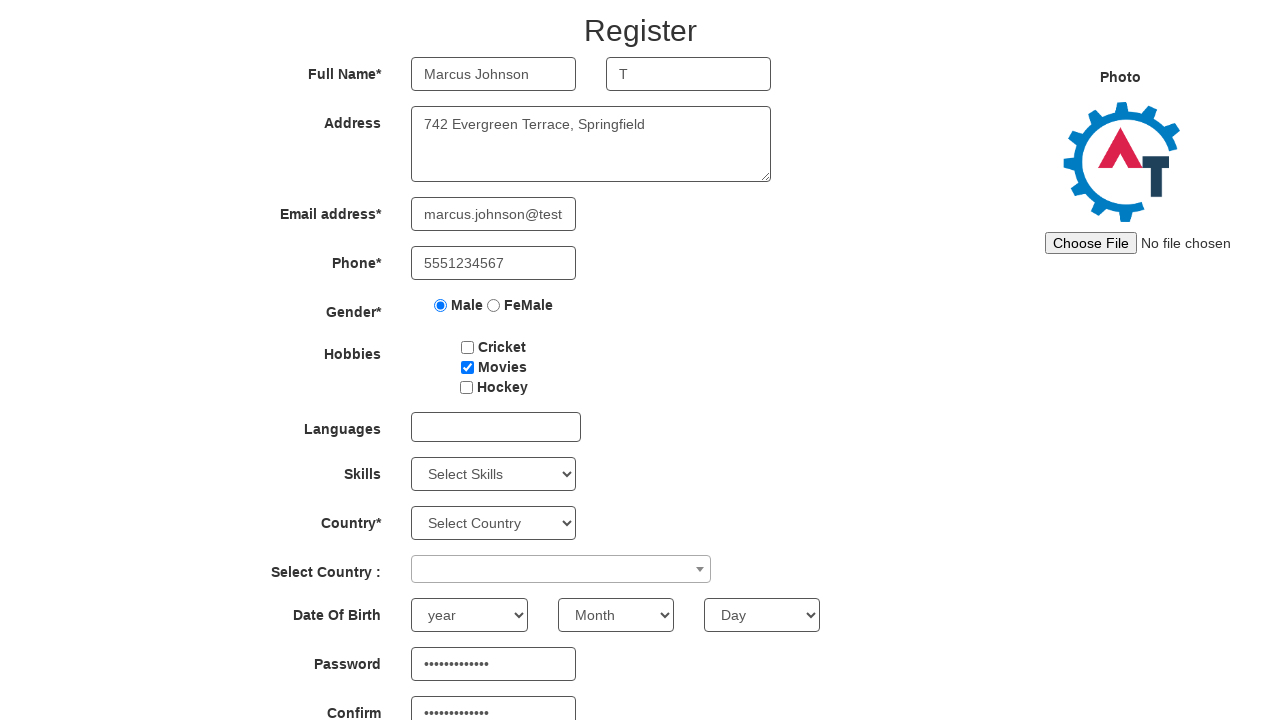

Cleared the confirm password field on #secondpassword
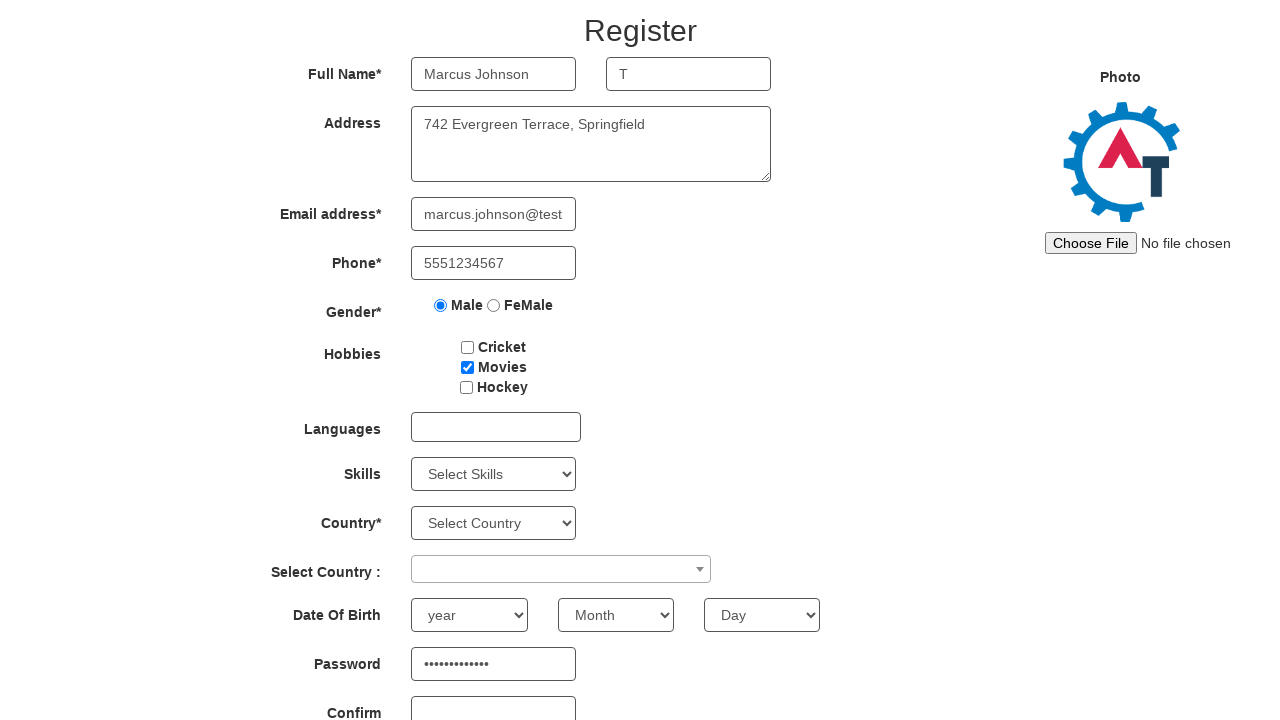

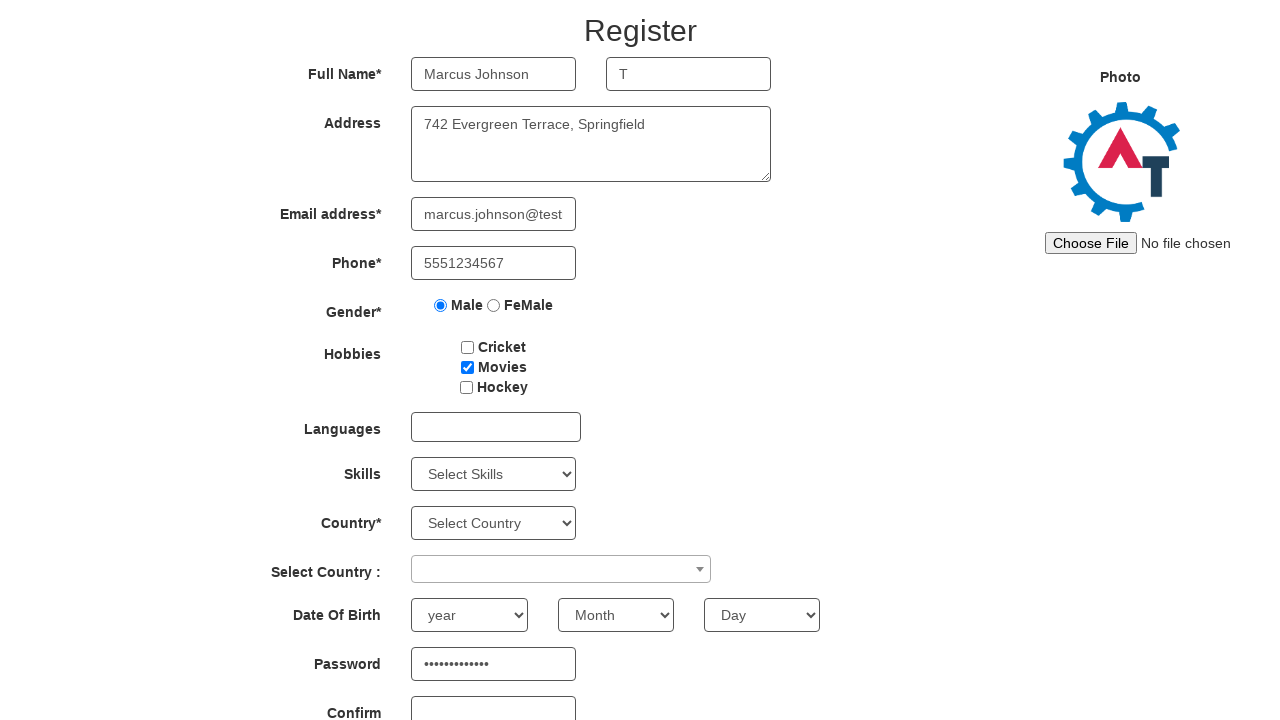